Tests right-click context menu functionality by navigating to the Context Menu page, right-clicking on a designated area, and verifying the alert message that appears.

Starting URL: http://the-internet.herokuapp.com/

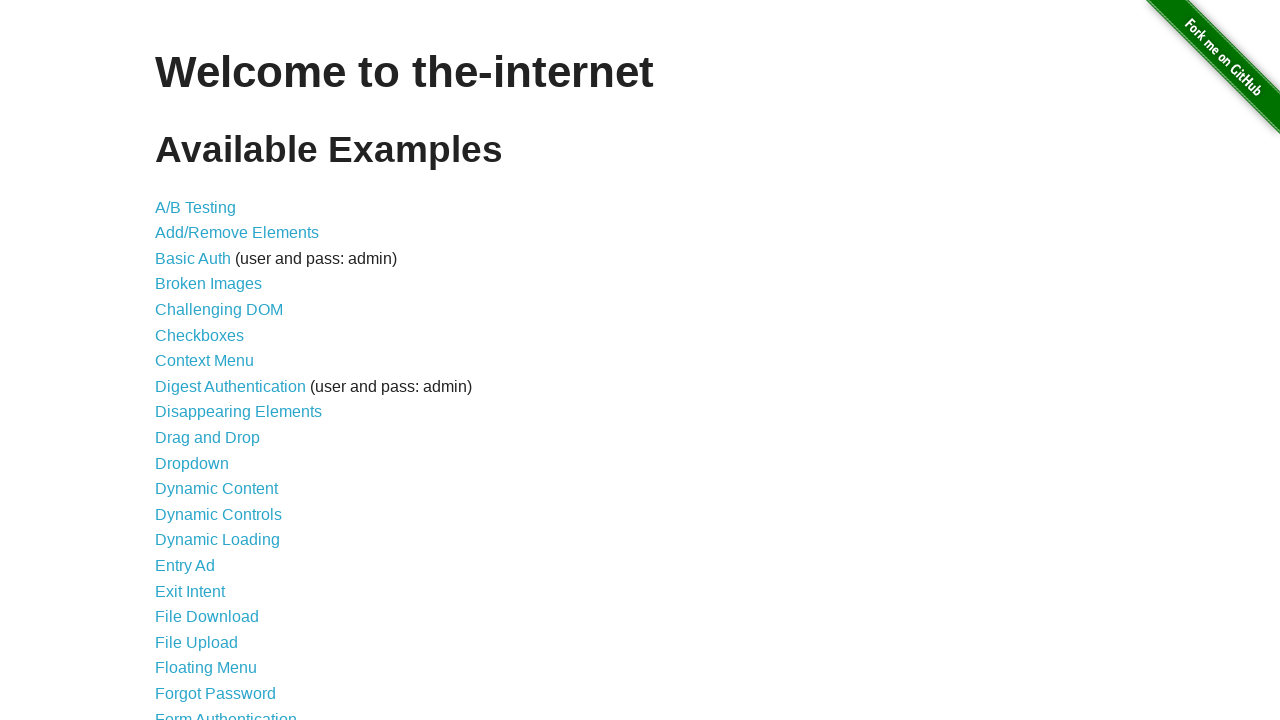

Clicked on Context Menu link at (204, 361) on text=Context Menu
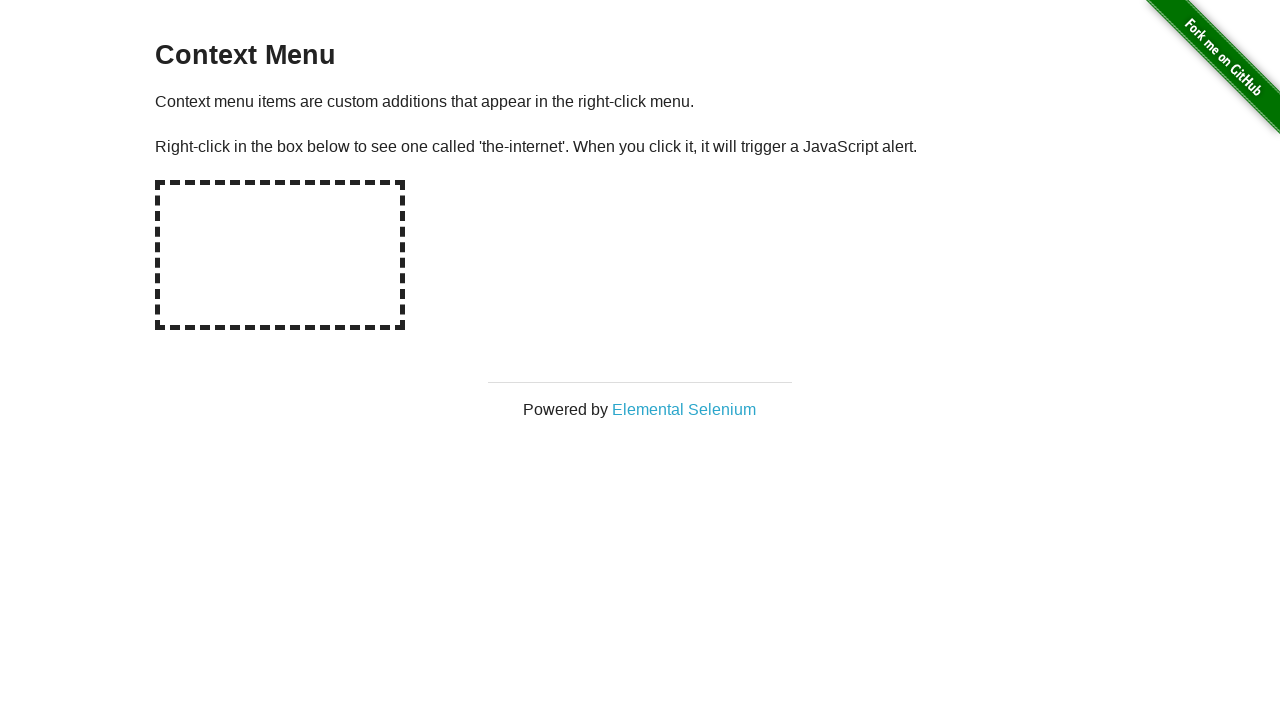

Hot-spot element loaded and became visible
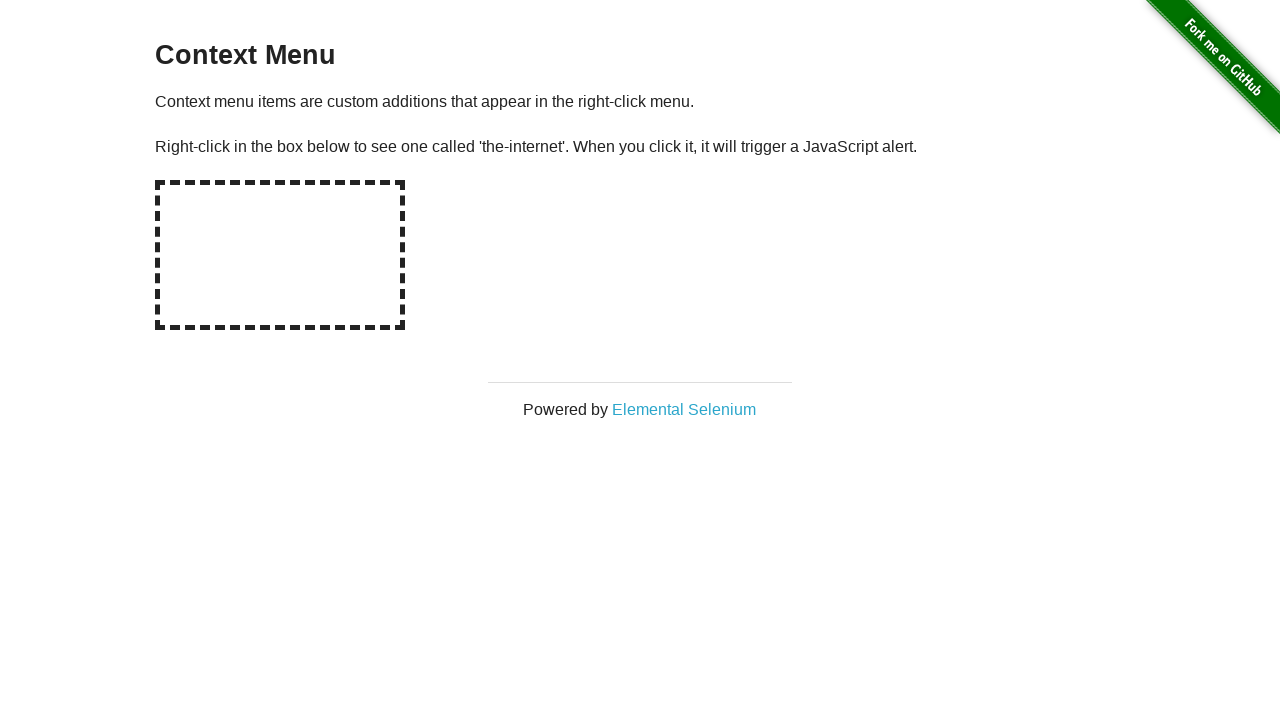

Right-clicked on the hot-spot element to open context menu at (280, 255) on #hot-spot
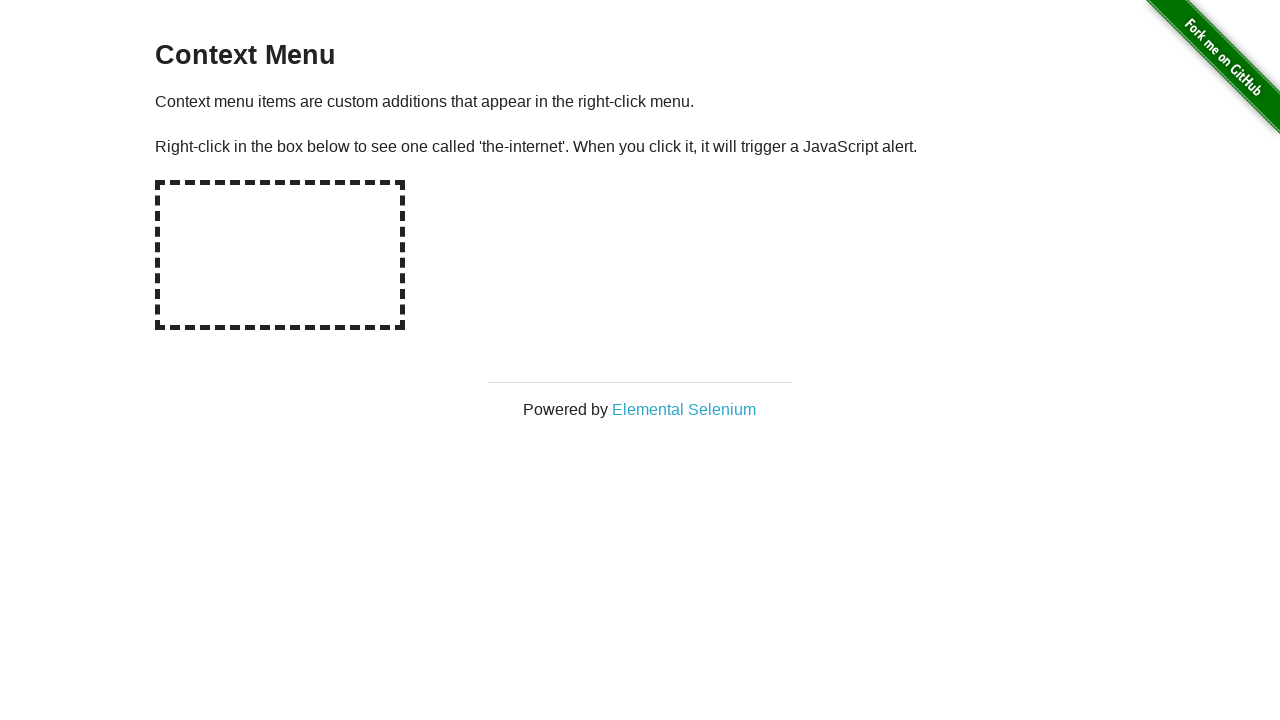

Set up dialog handler to accept alert
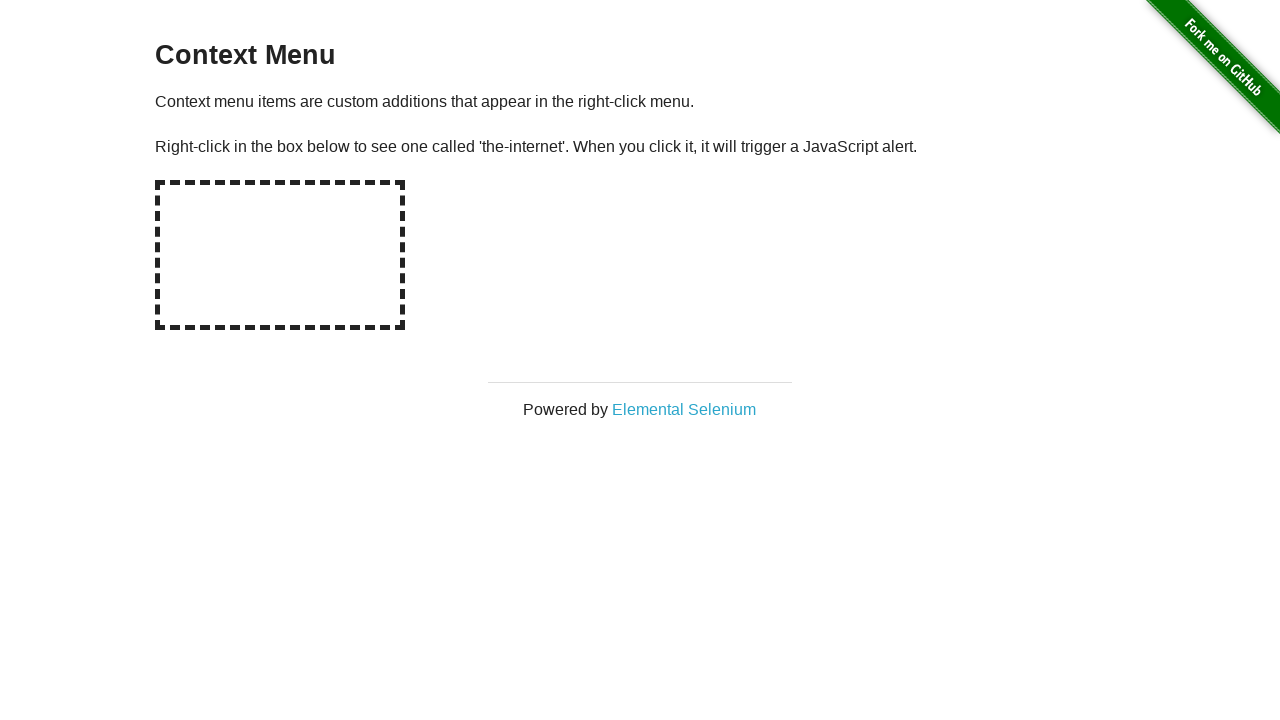

Verified hot-spot element is still present after alert interaction
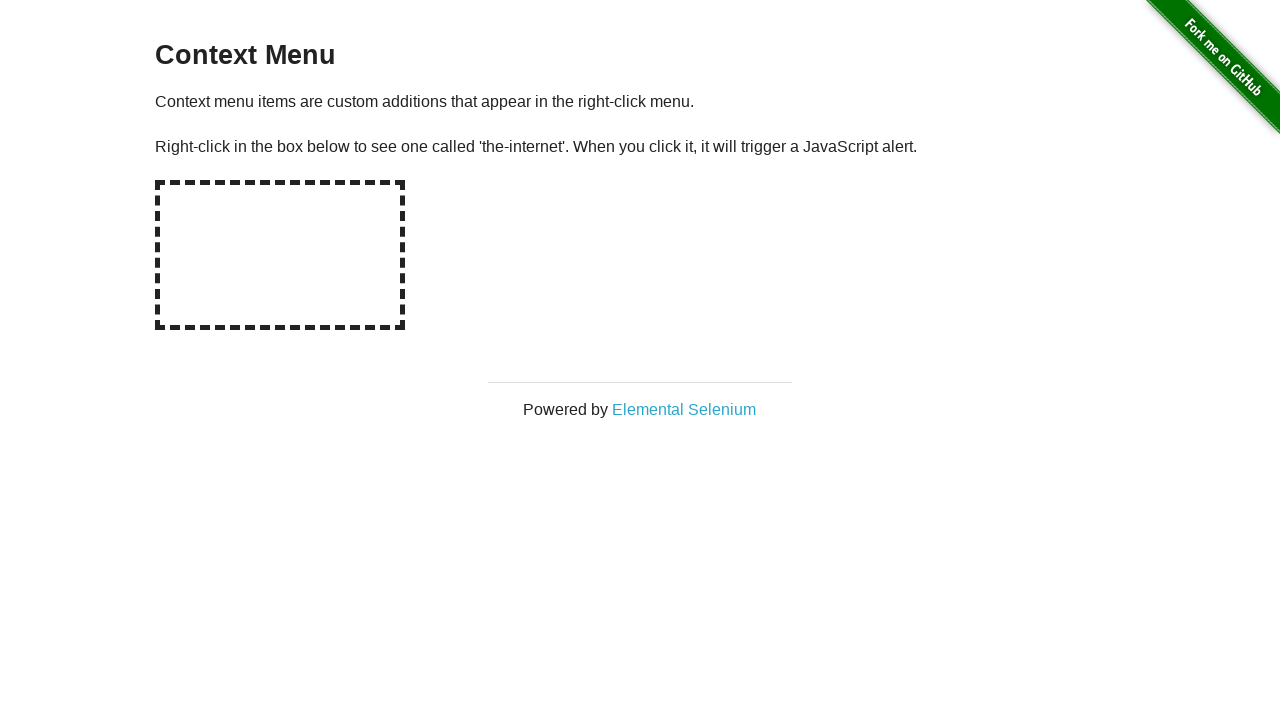

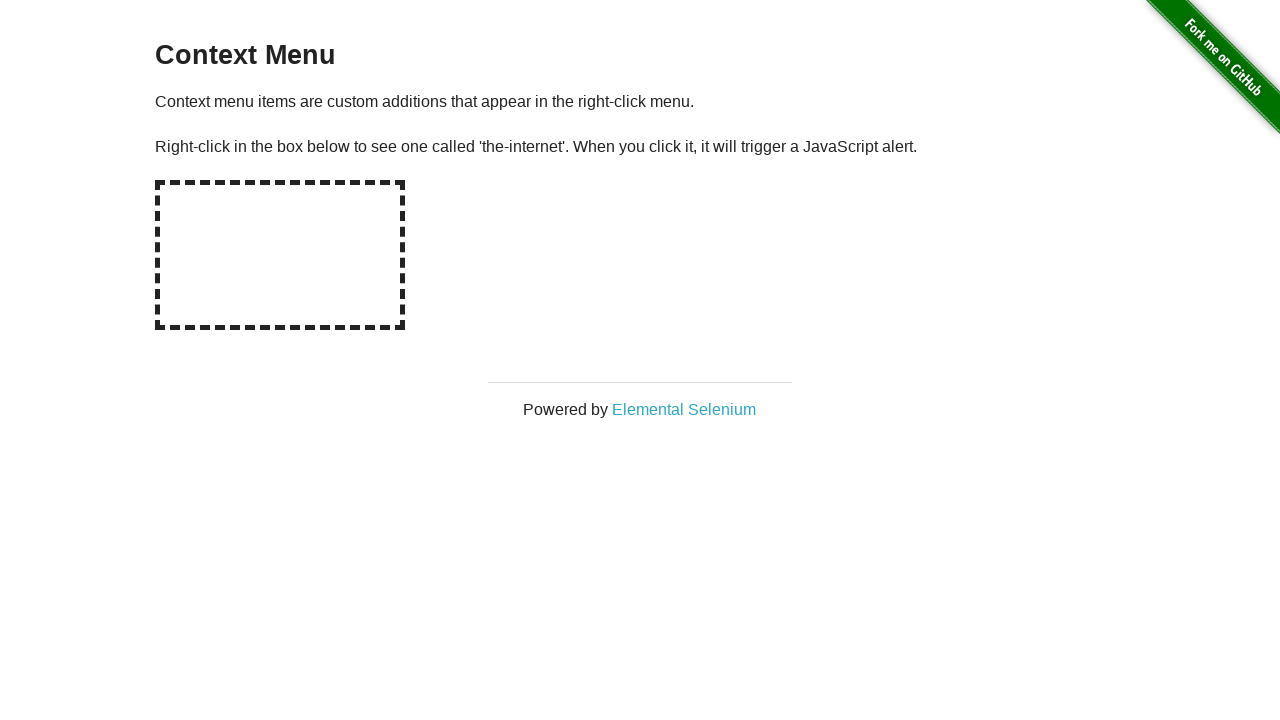